Navigates to NOAA's real-time solar wind data page, clicks the timespan button to open options, selects the 7-day timespan option, and clicks the save button.

Starting URL: https://www.swpc.noaa.gov/products/real-time-solar-wind

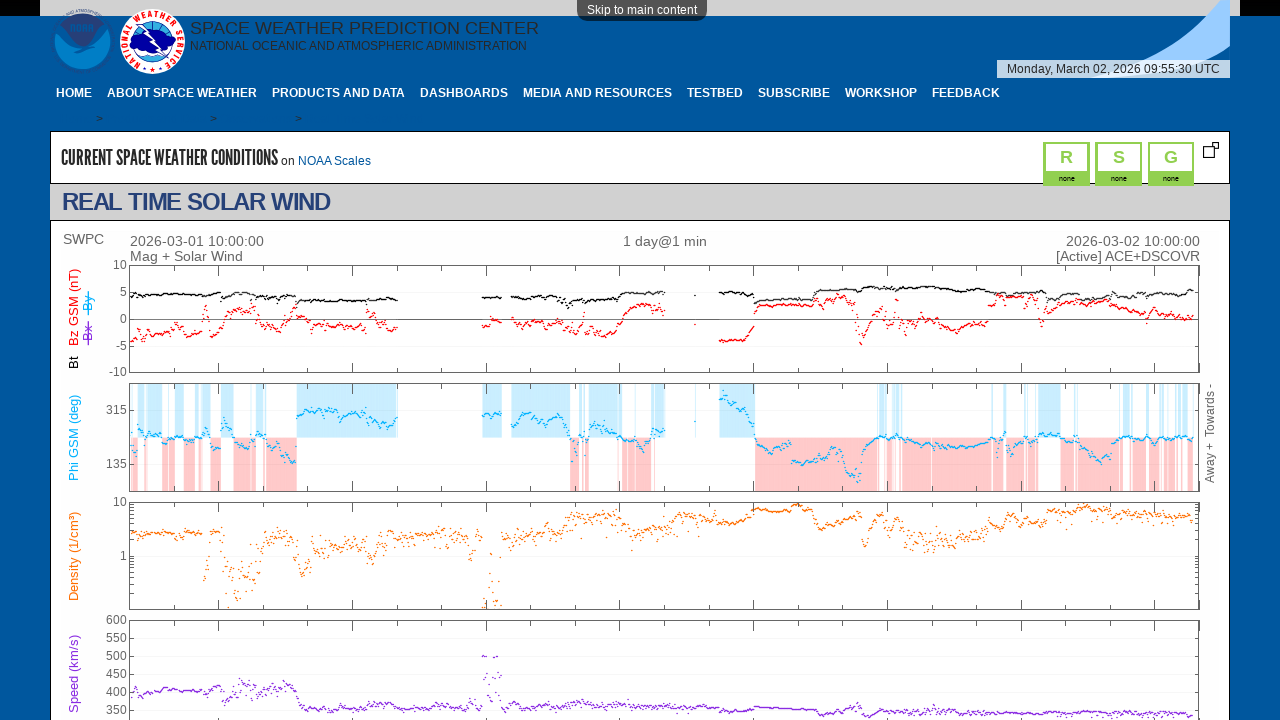

Navigated to NOAA's real-time solar wind data page
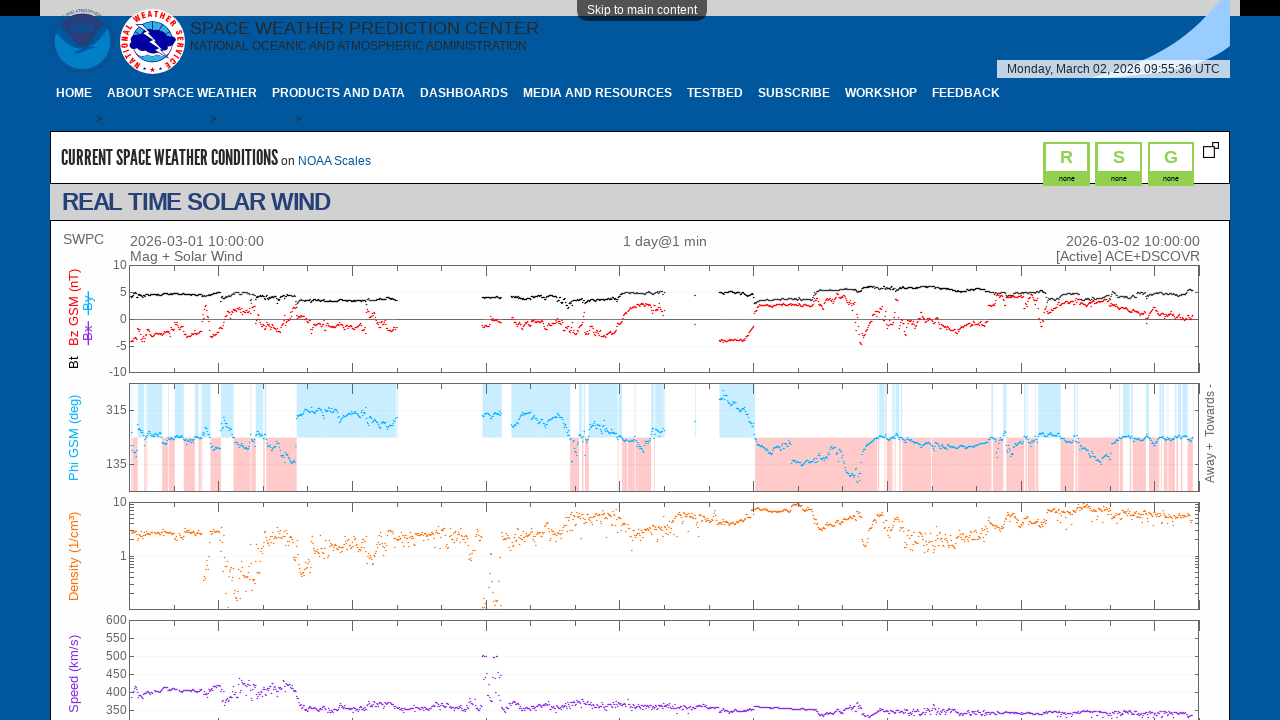

Clicked timespan button to open options at (179, 361) on #timespan-button
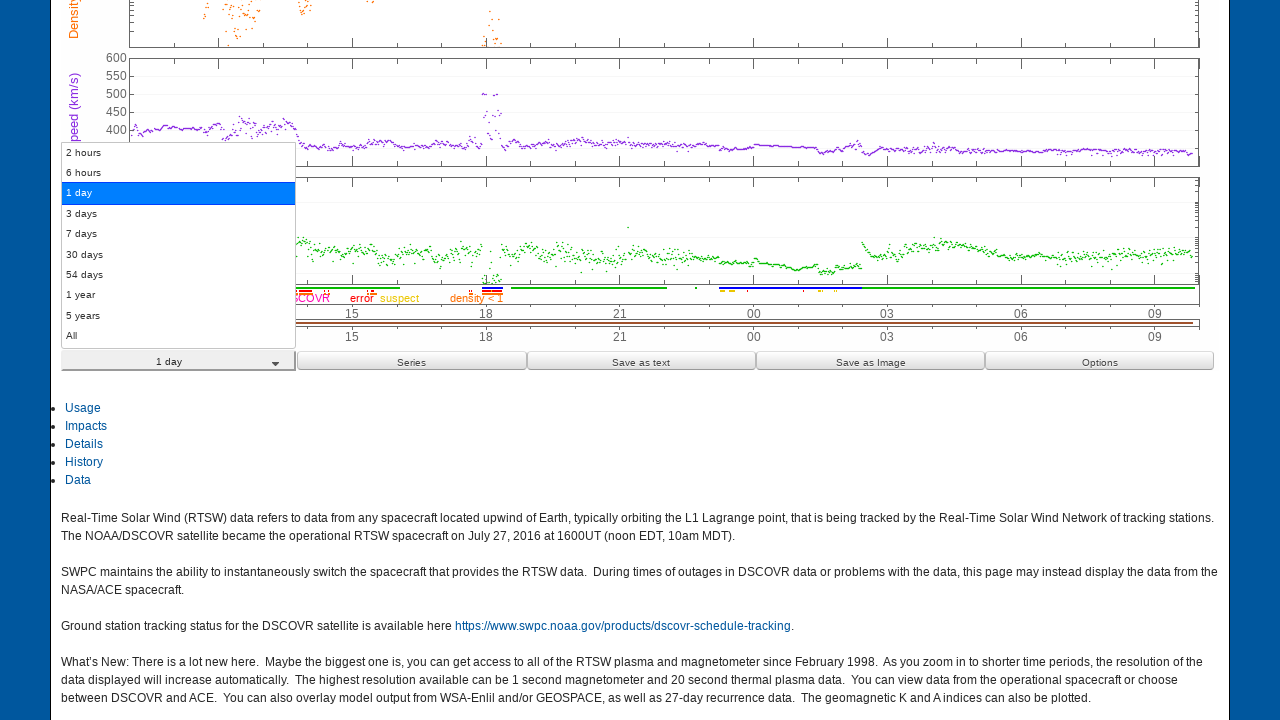

7-day timespan option loaded and became visible
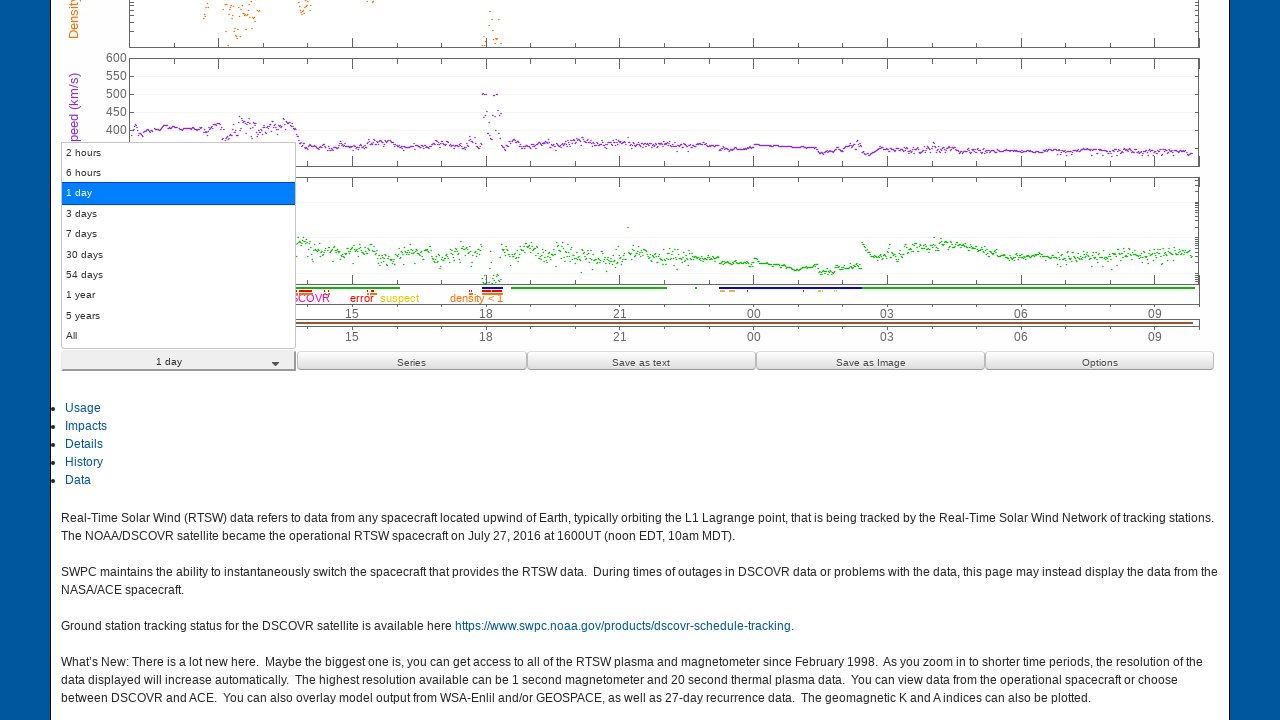

Selected 7-day timespan option at (179, 336) on #ui-id-10
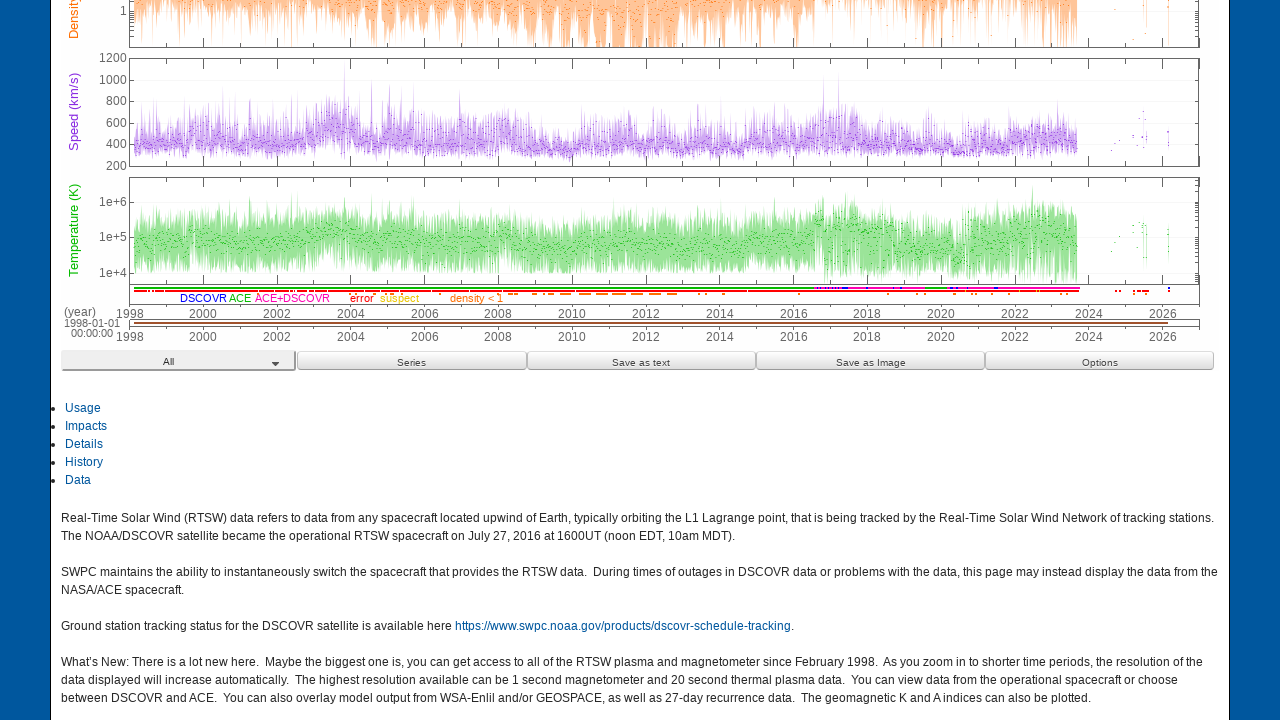

Save button loaded and became visible
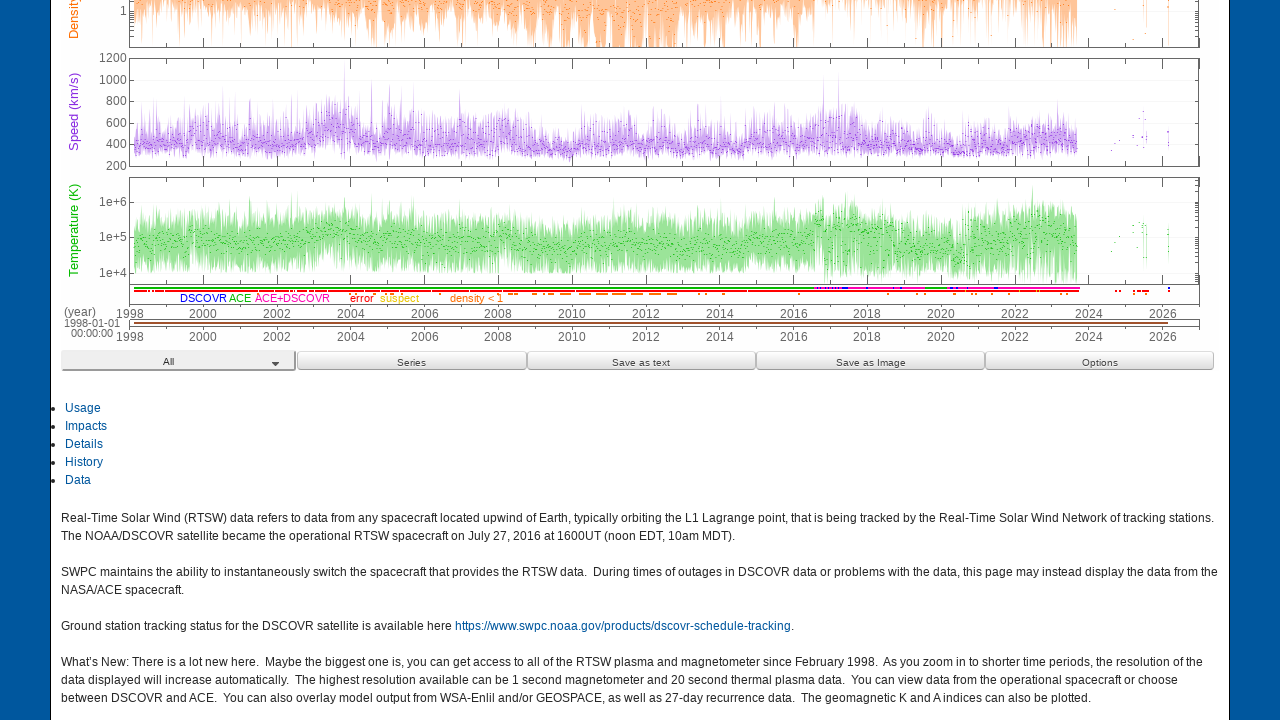

Clicked save button to apply 7-day timespan selection at (641, 361) on #save_button
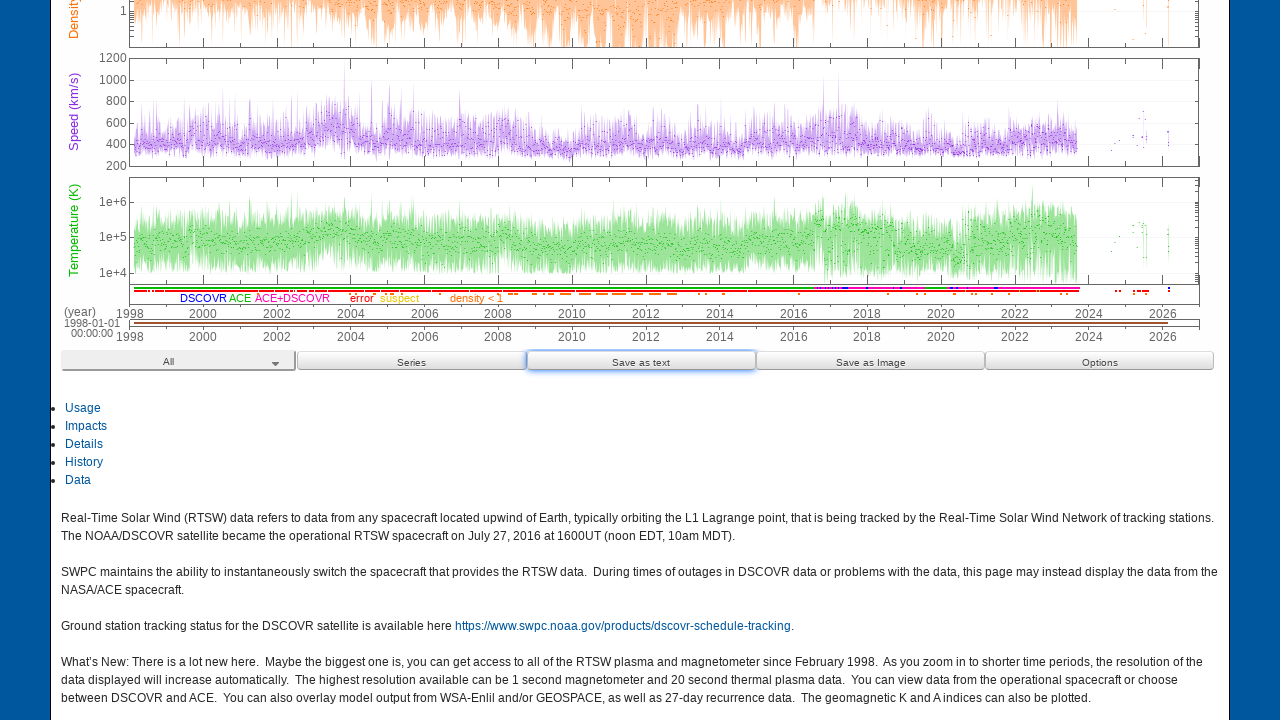

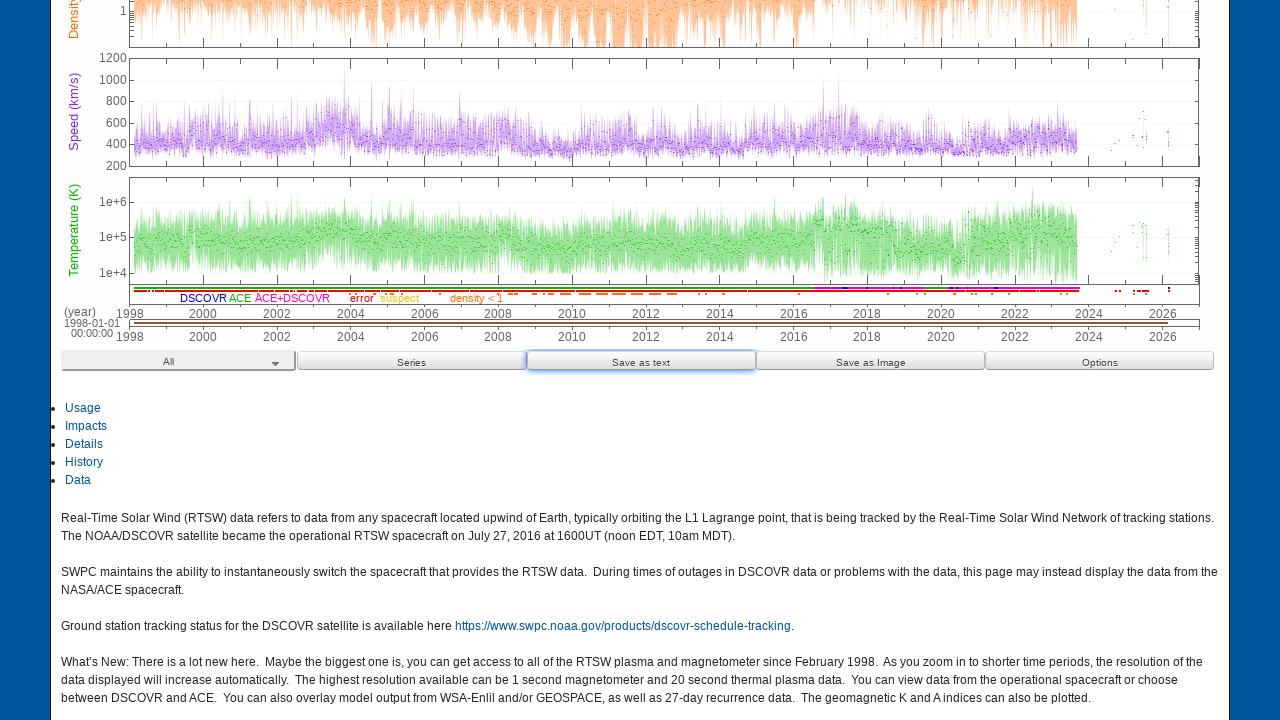